Tests marking individual items as complete by checking the checkbox on each todo item

Starting URL: https://demo.playwright.dev/todomvc

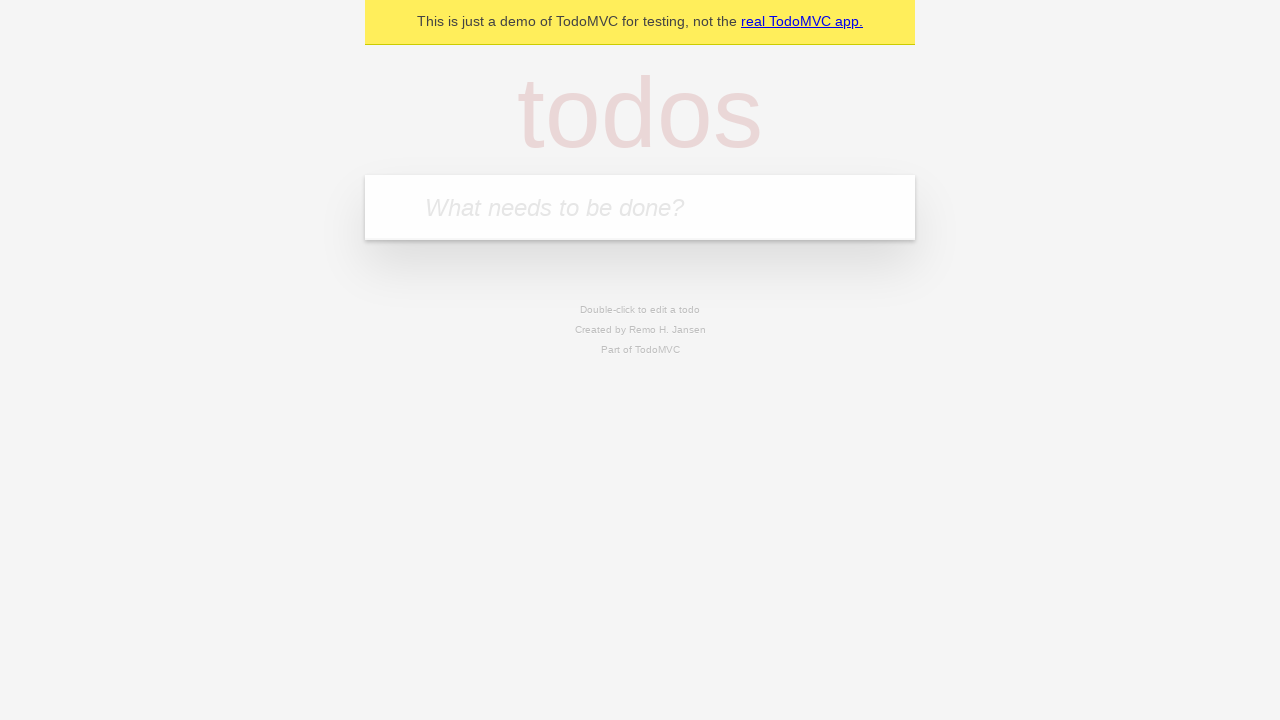

Located the 'What needs to be done?' input field
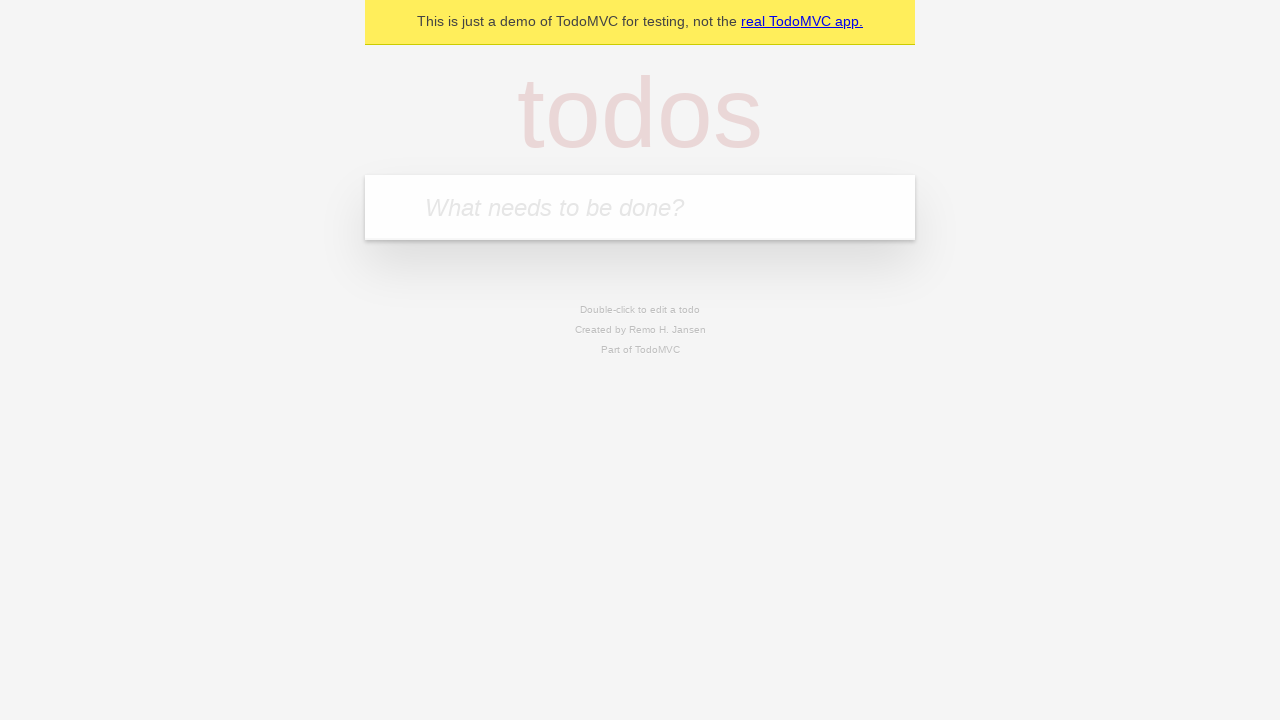

Filled todo input with 'buy some cheese' on internal:attr=[placeholder="What needs to be done?"i]
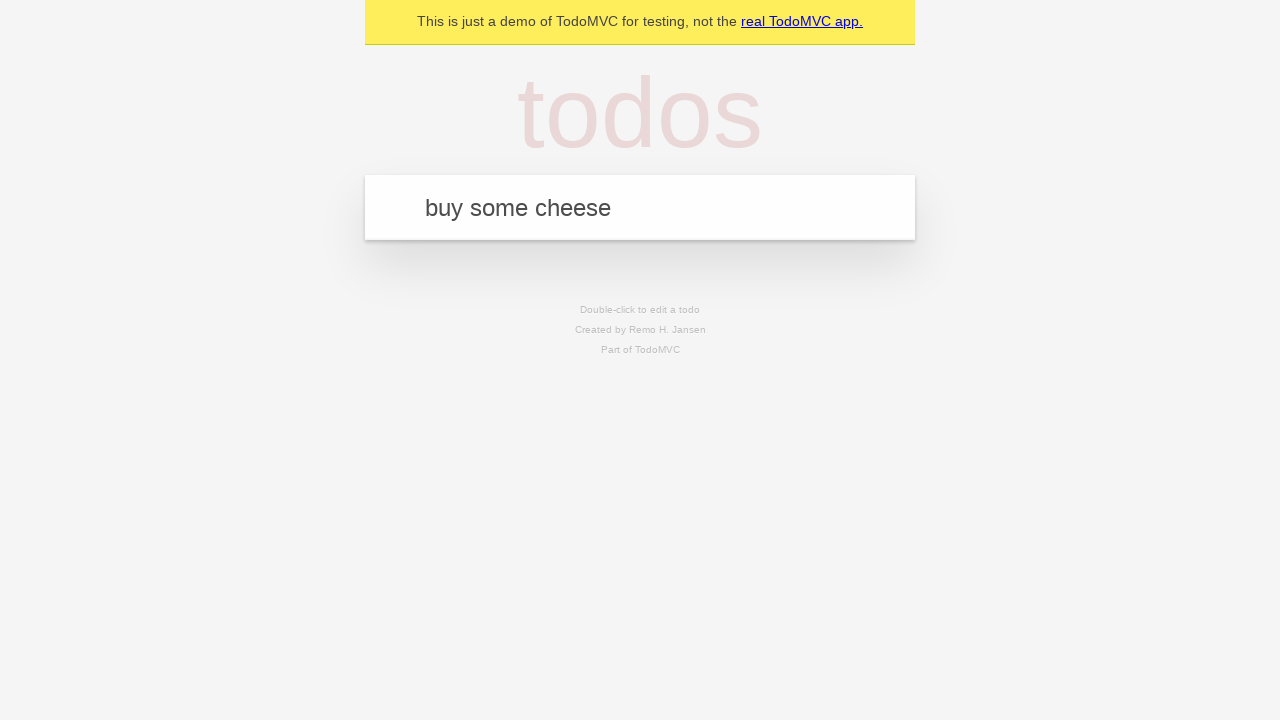

Pressed Enter to create todo item 'buy some cheese' on internal:attr=[placeholder="What needs to be done?"i]
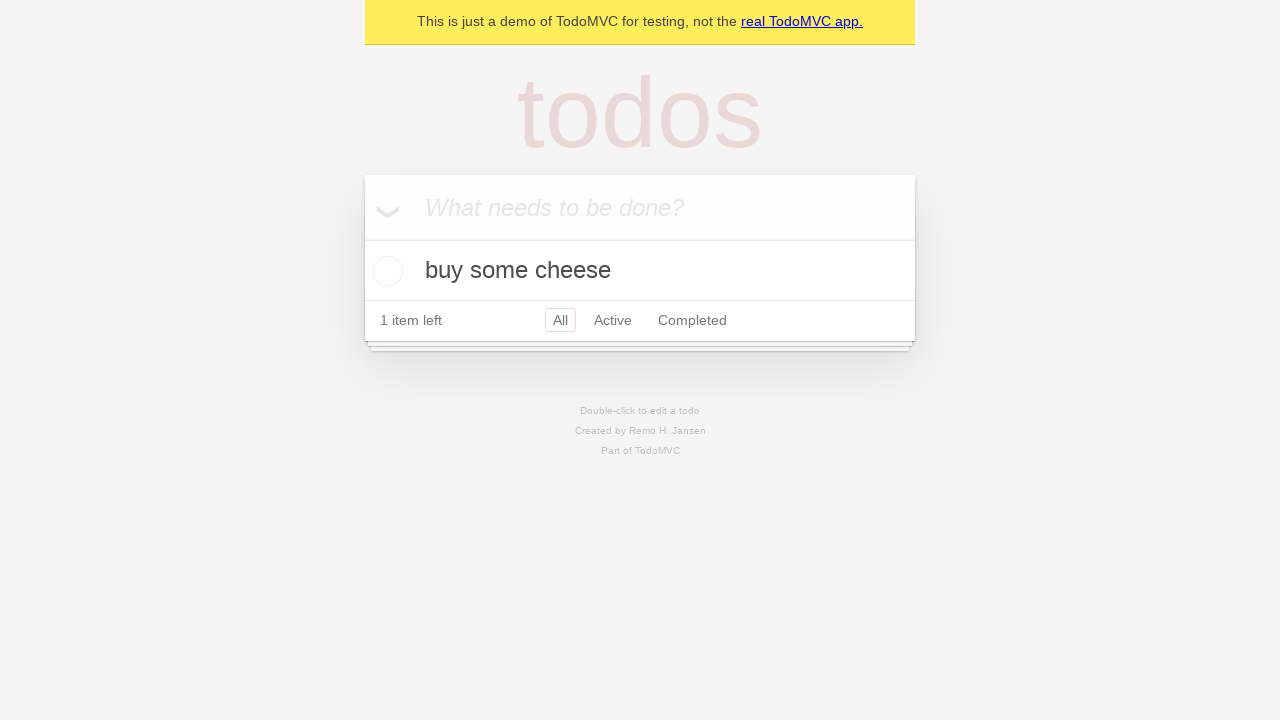

Filled todo input with 'feed the cat' on internal:attr=[placeholder="What needs to be done?"i]
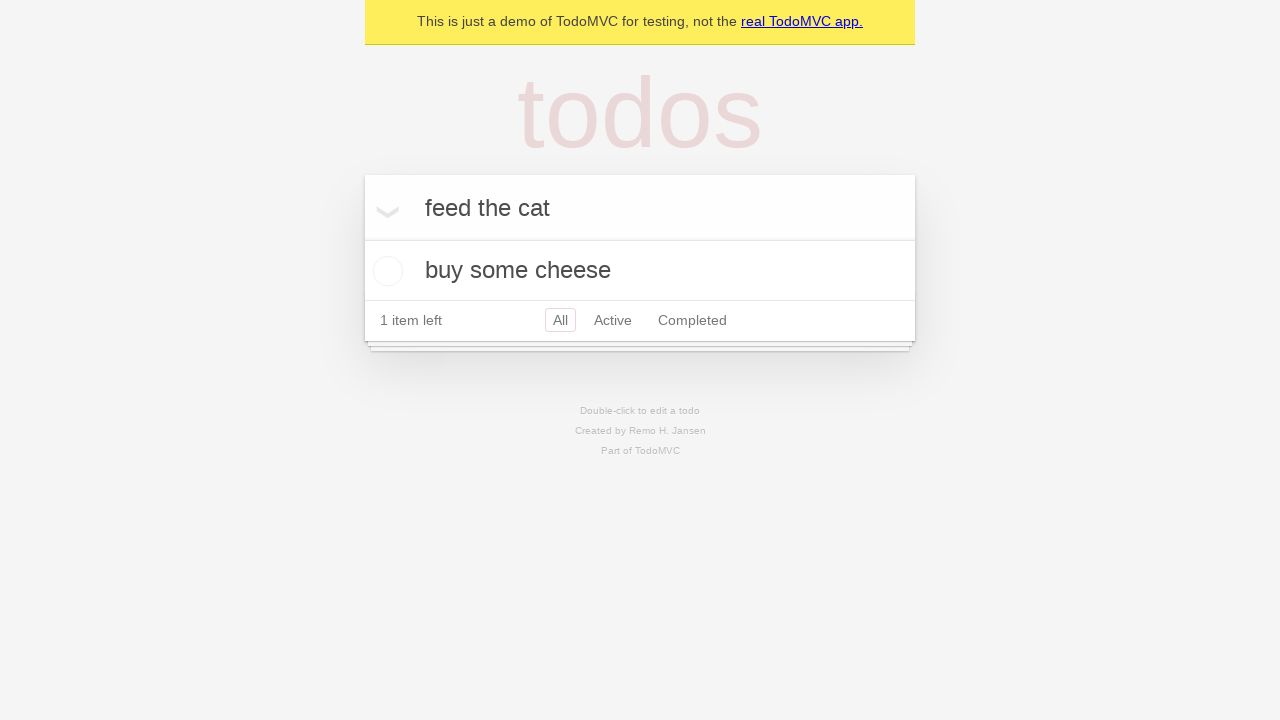

Pressed Enter to create todo item 'feed the cat' on internal:attr=[placeholder="What needs to be done?"i]
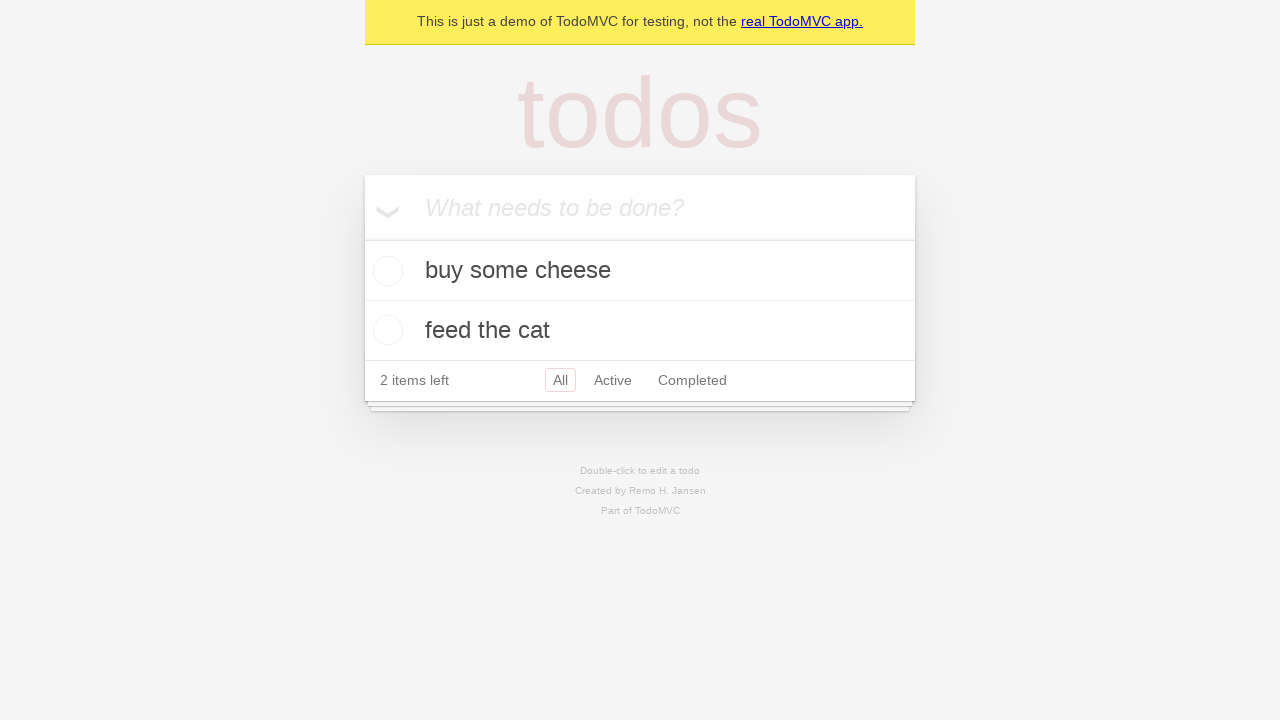

Located the first todo item
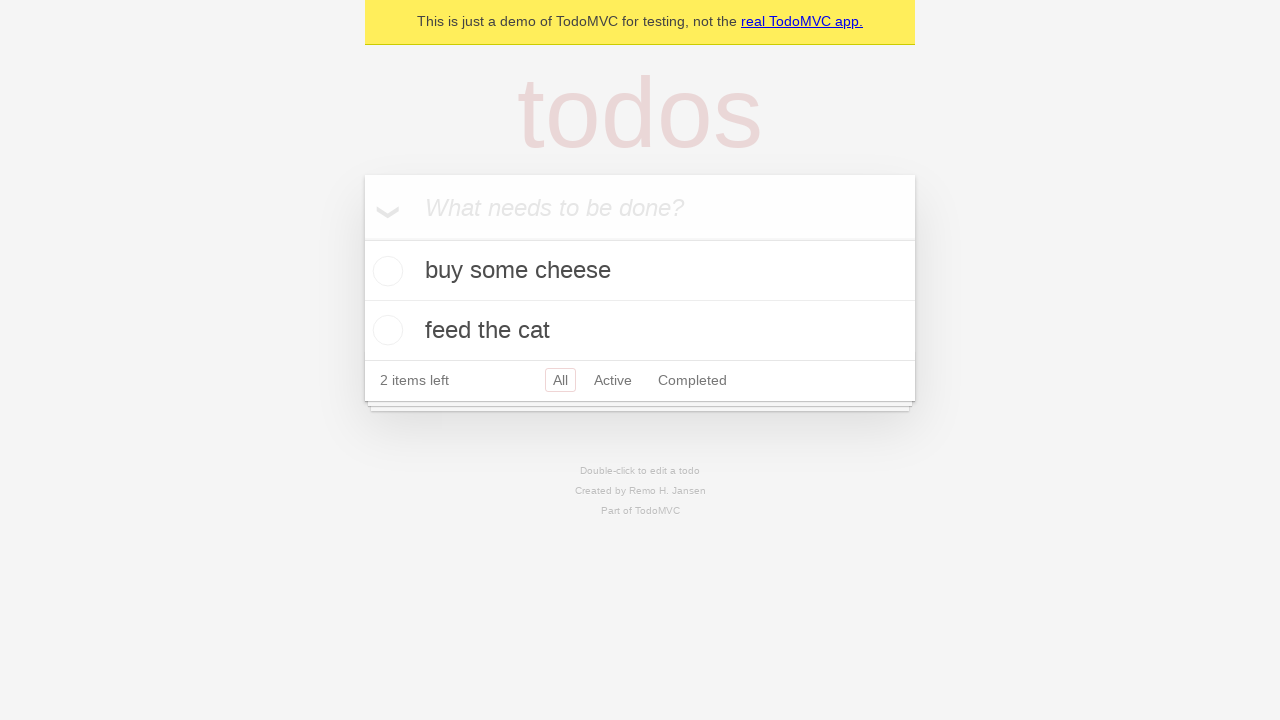

Checked the checkbox for the first todo item at (385, 271) on [data-testid='todo-item'] >> nth=0 >> internal:role=checkbox
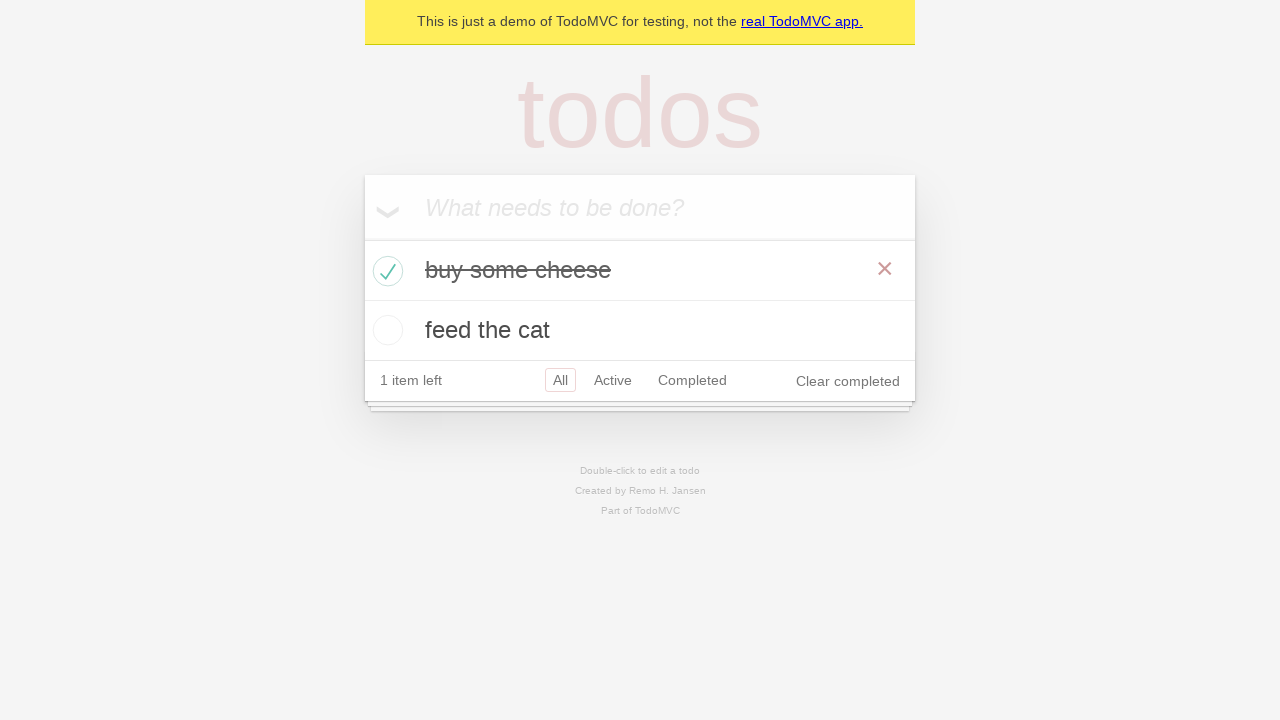

Located the second todo item
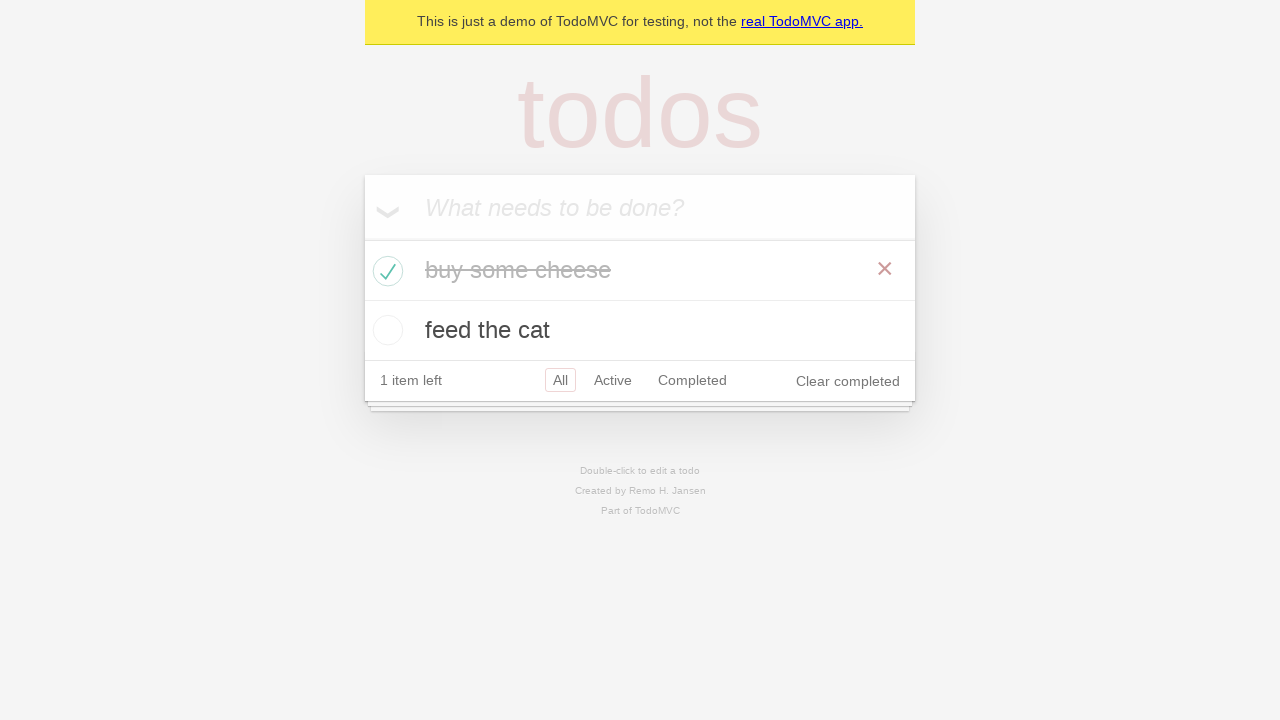

Checked the checkbox for the second todo item at (385, 330) on [data-testid='todo-item'] >> nth=1 >> internal:role=checkbox
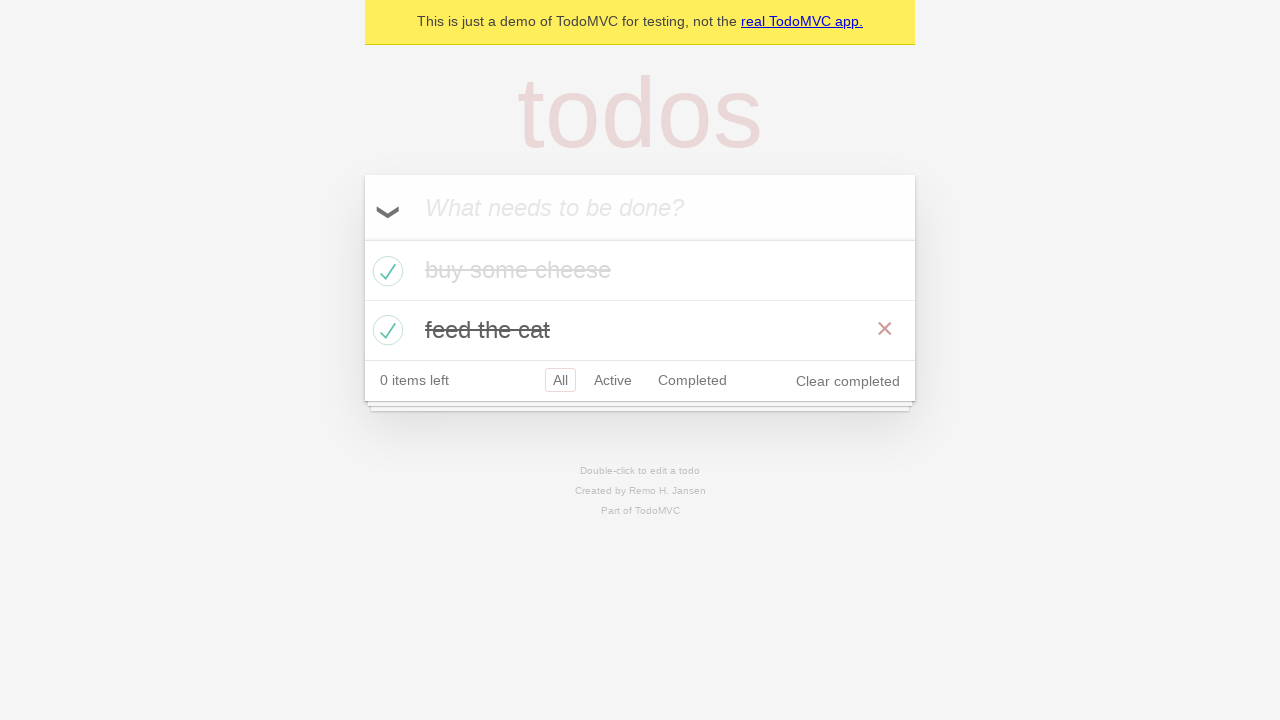

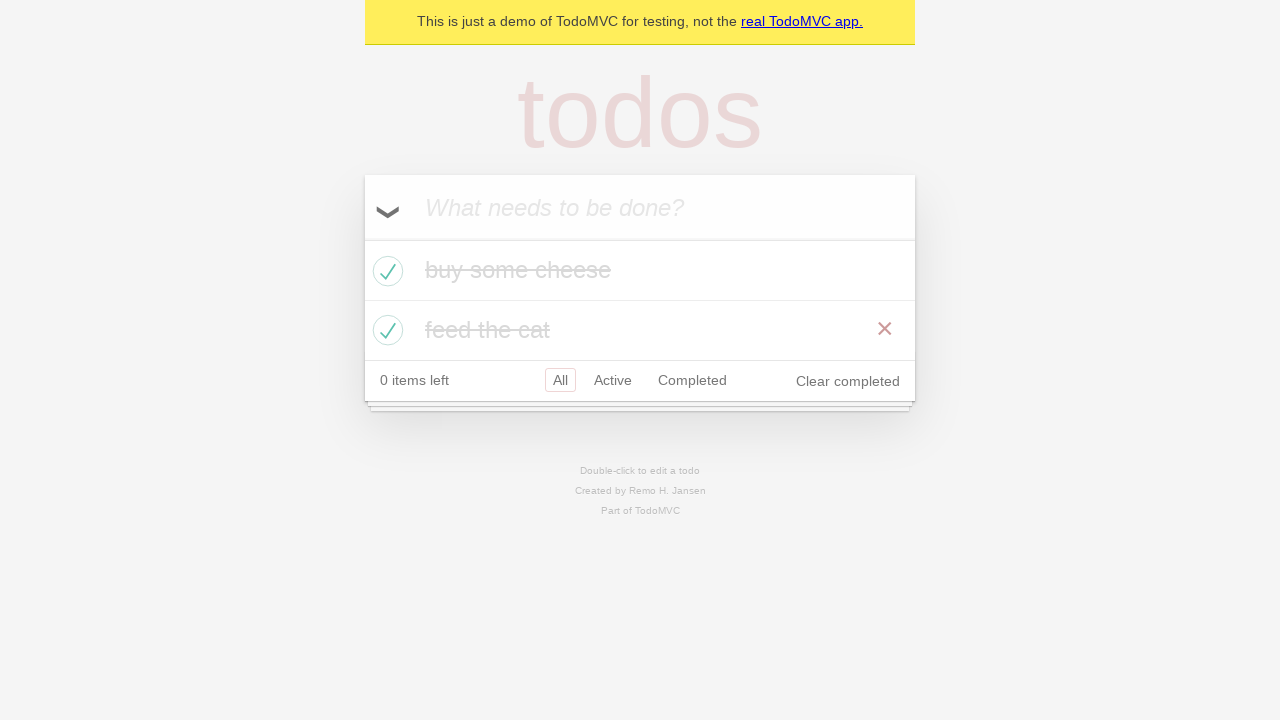